Tests the tooltip functionality by clicking on a tooltip button element on the DemoQA tool-tips page.

Starting URL: https://demoqa.com/tool-tips

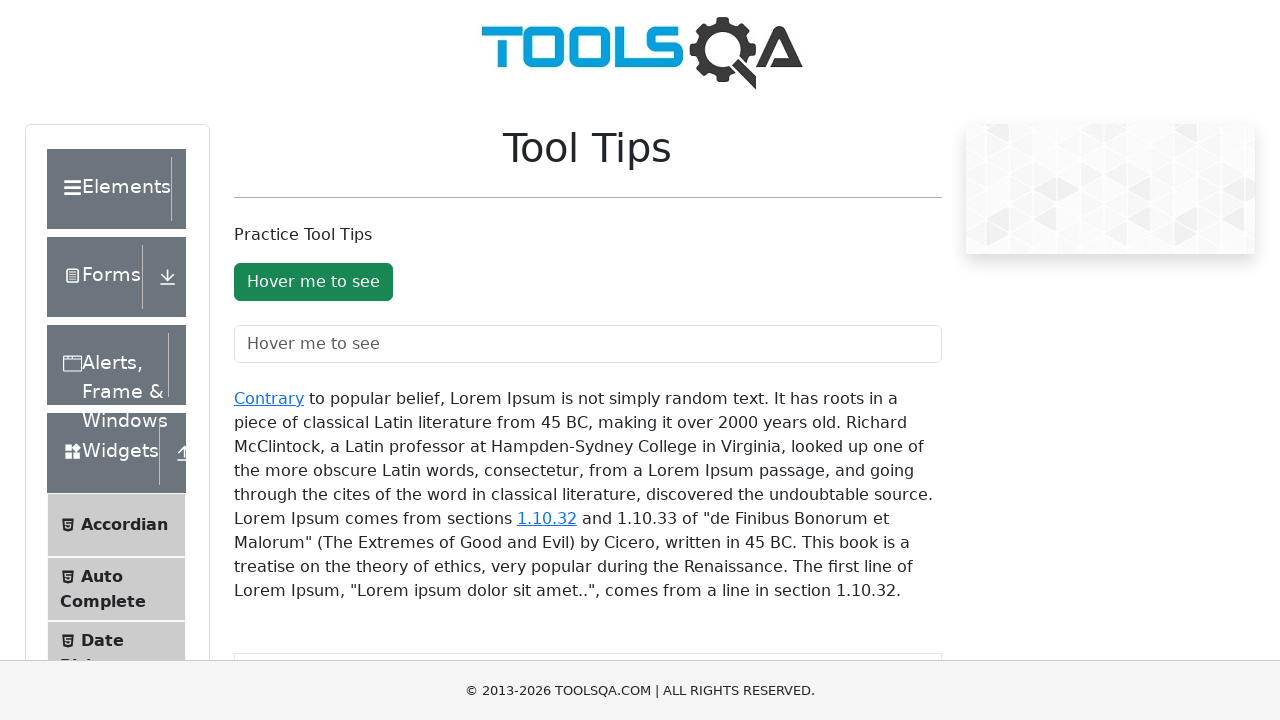

Waited for tooltip button to load on DemoQA tool-tips page
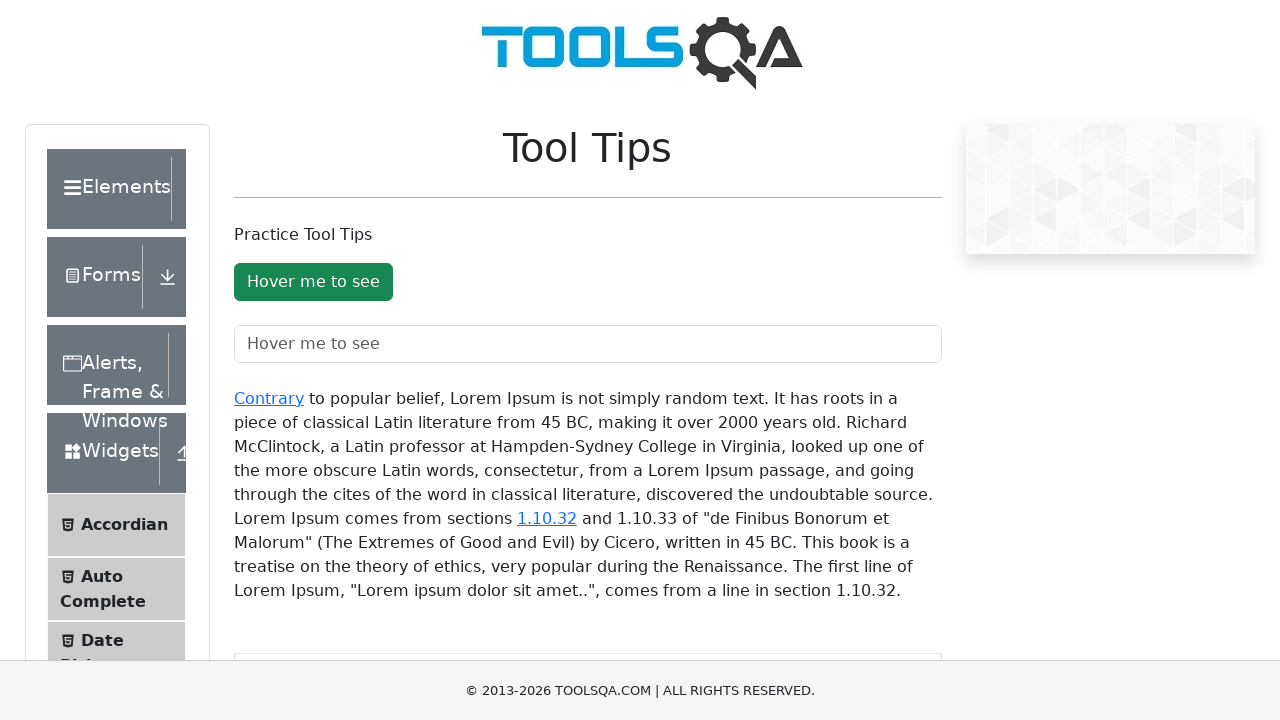

Clicked the tooltip button element at (313, 282) on #toolTipButton
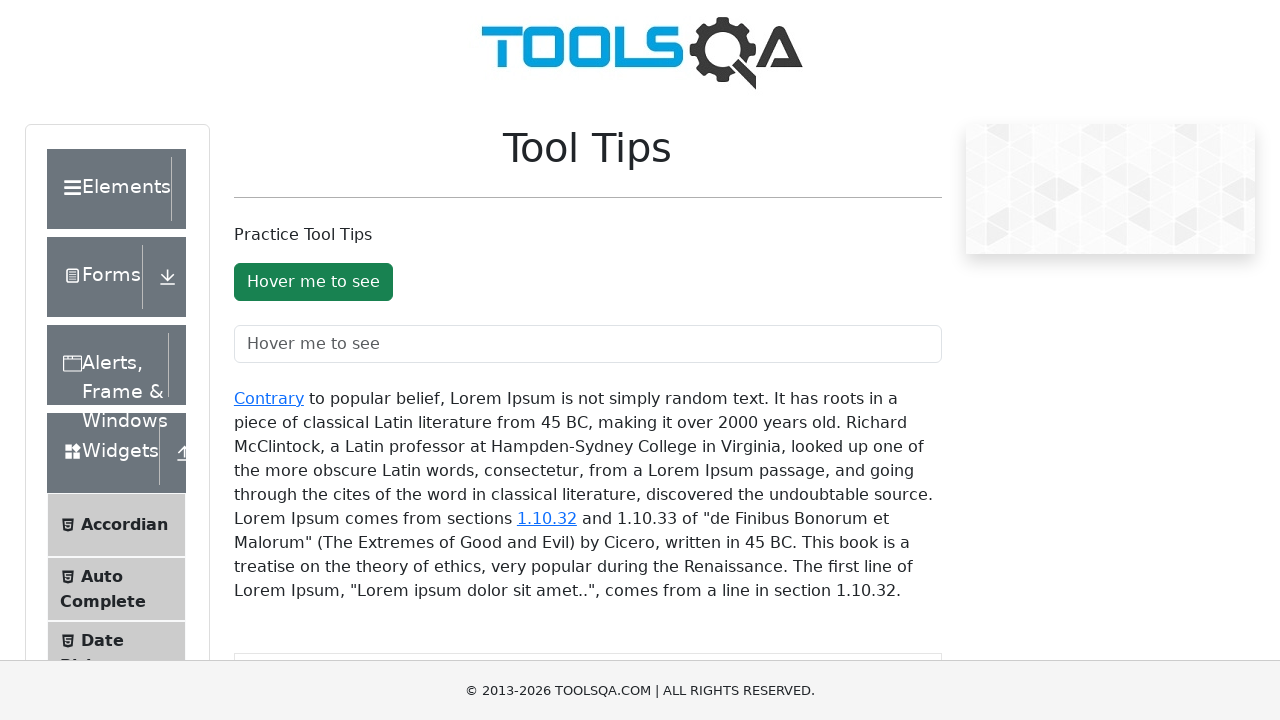

Waited 1 second for tooltip interaction to complete
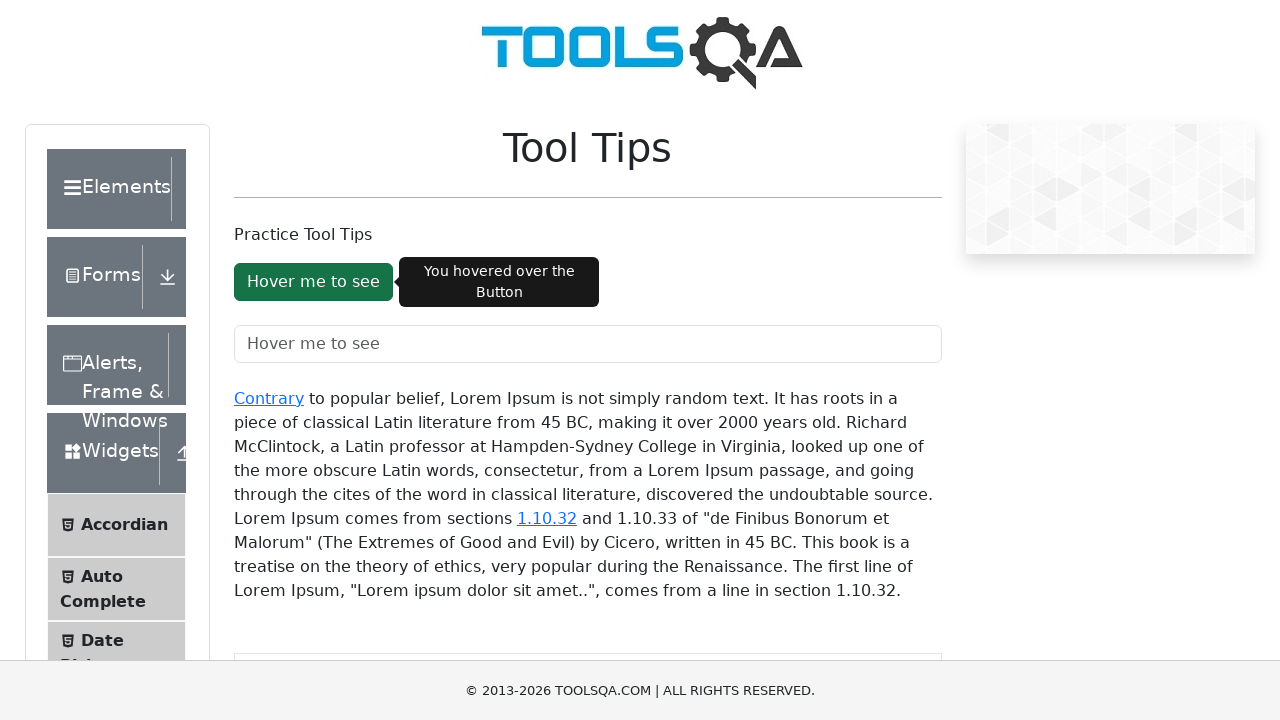

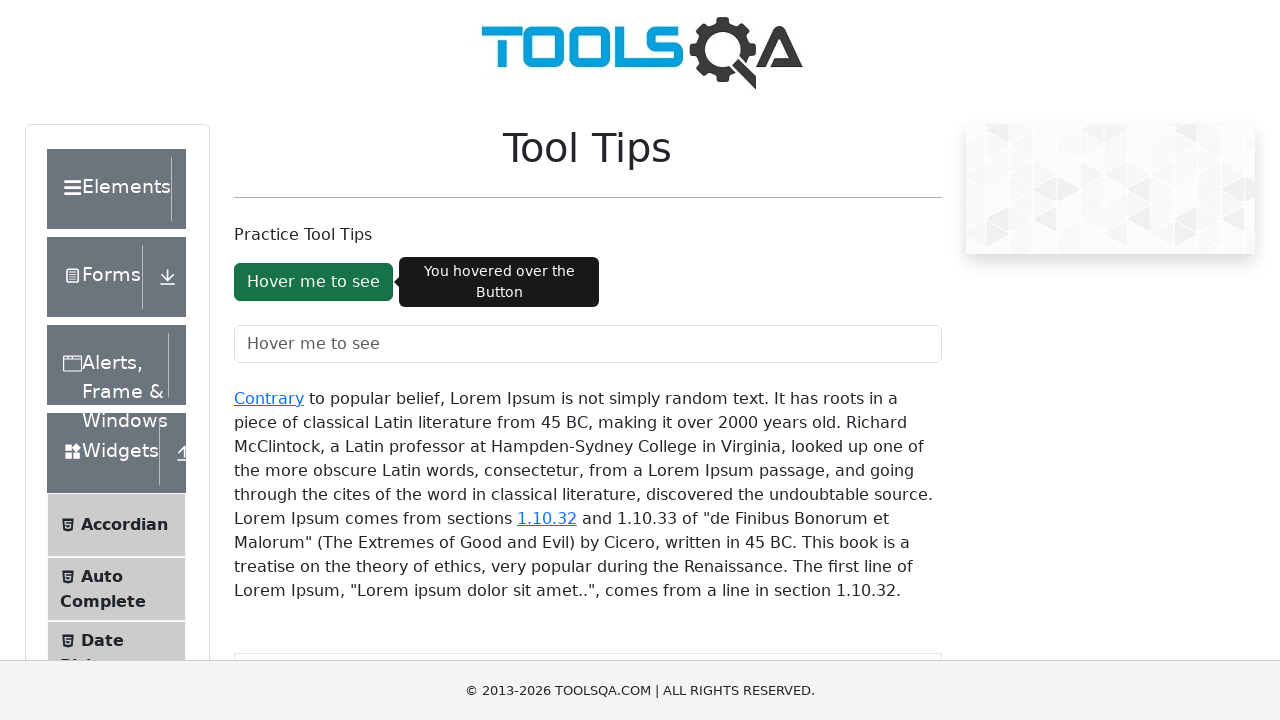